Navigates to a CRM login page and verifies that the login button has the correct text "Log In"

Starting URL: https://login1.nextbasecrm.com/

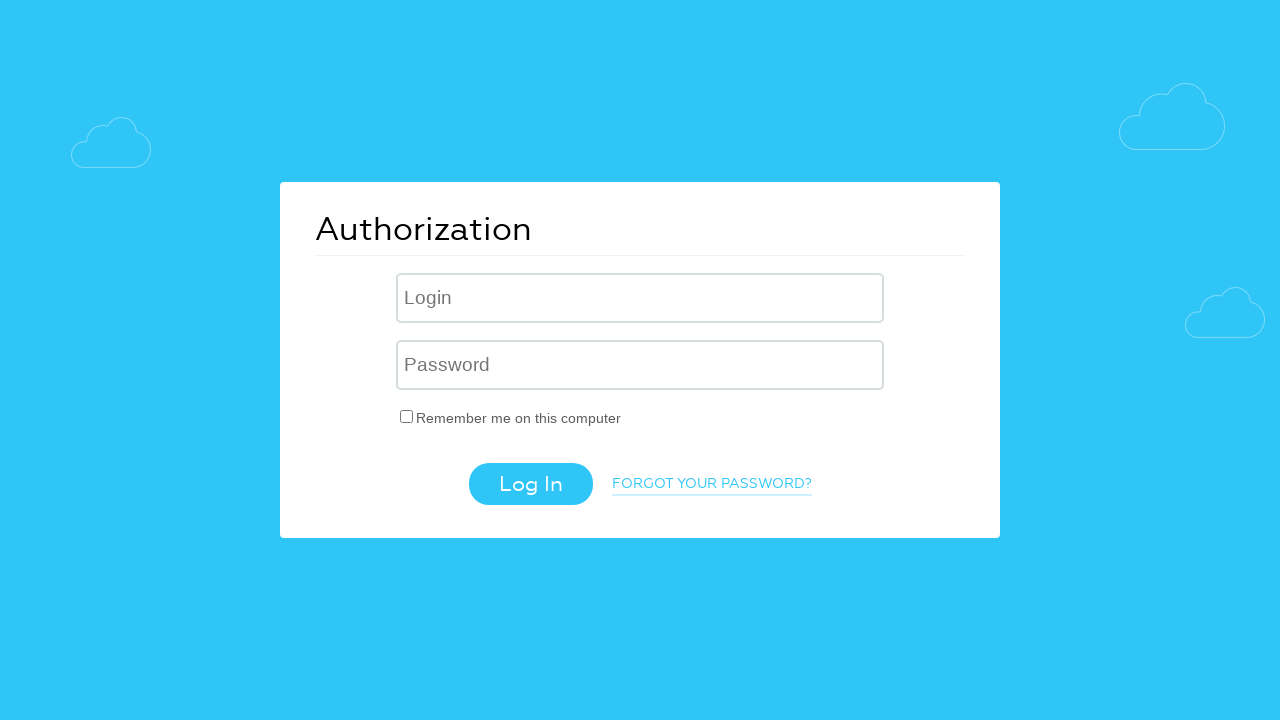

Navigated to CRM login page at https://login1.nextbasecrm.com/
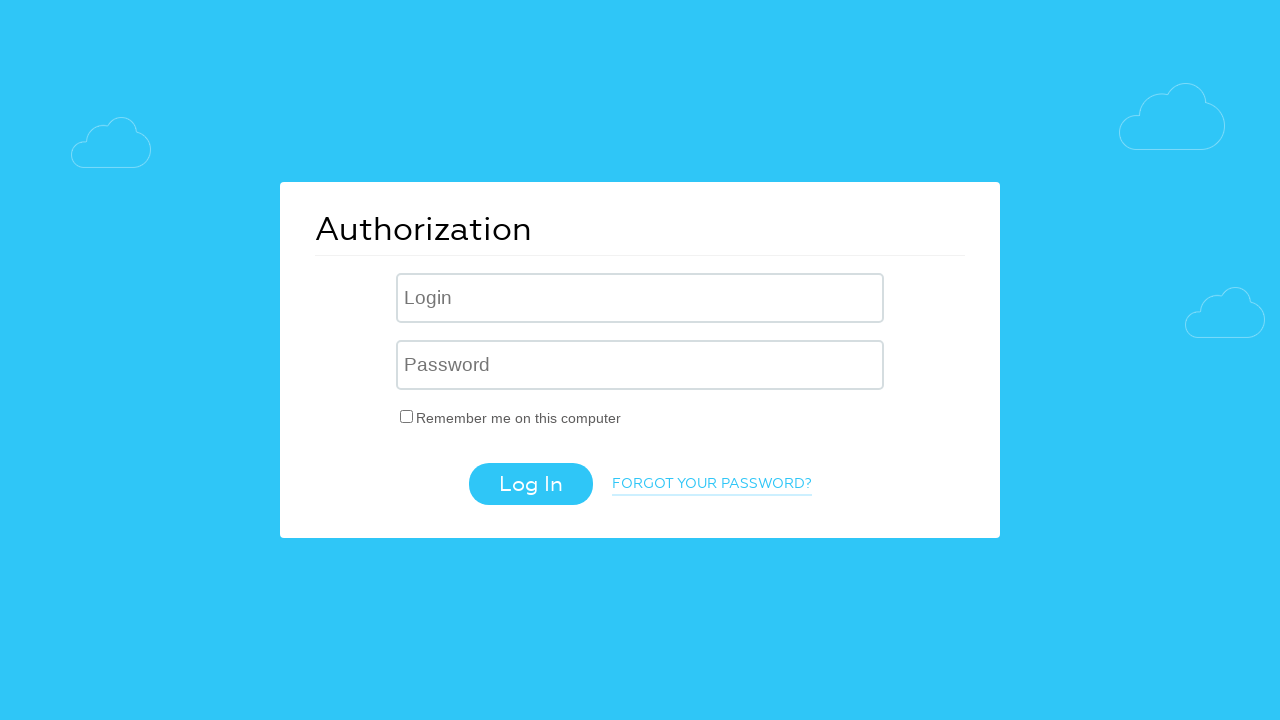

Located the login submit button
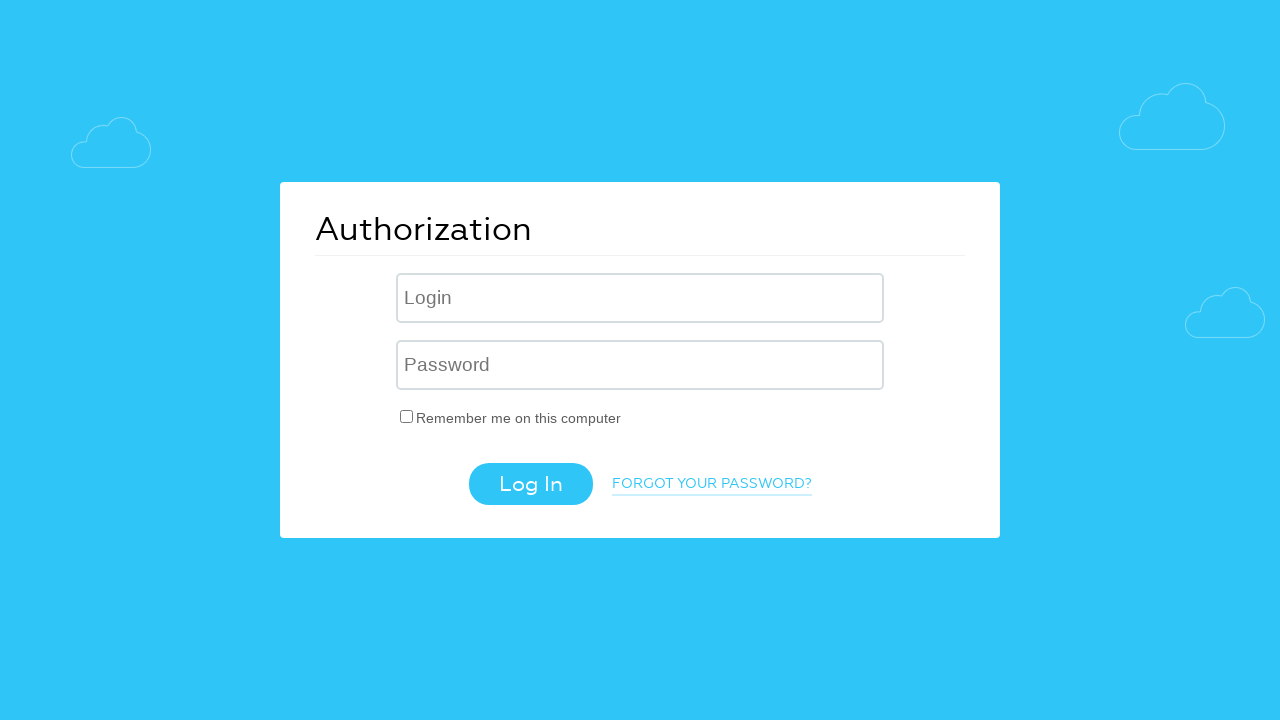

Retrieved login button text attribute
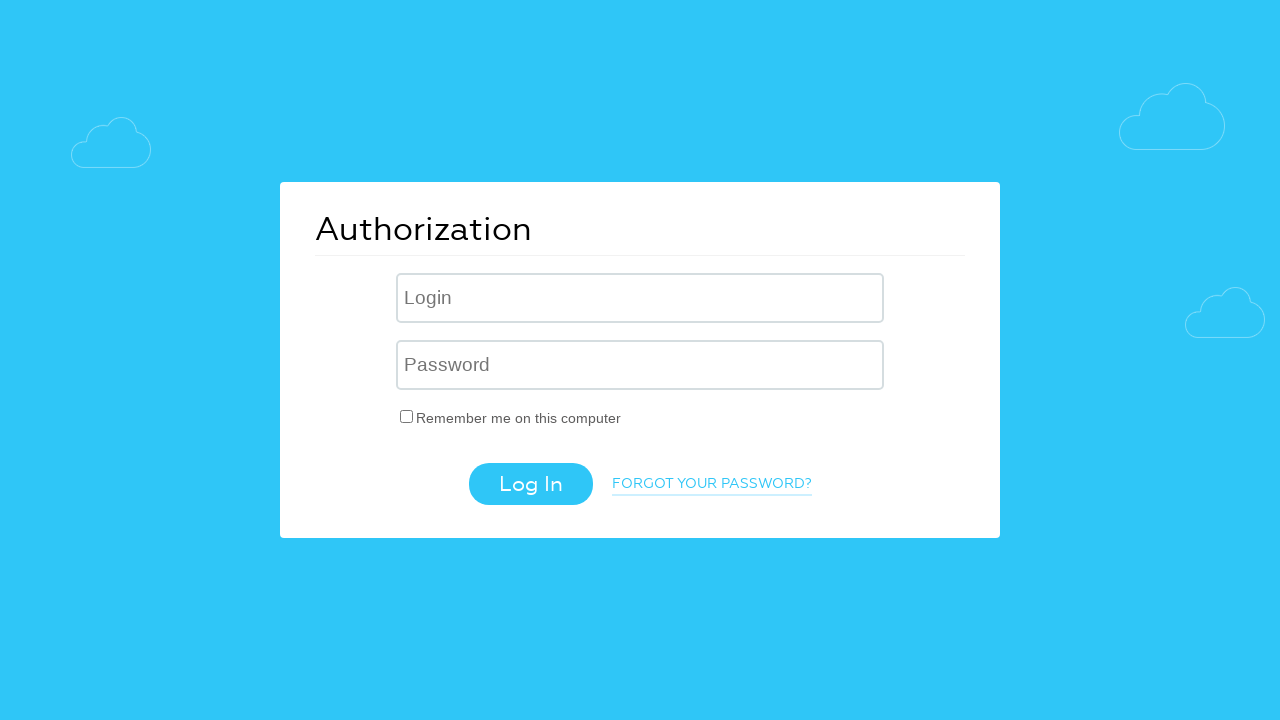

Verified login button displays correct text 'Log In'
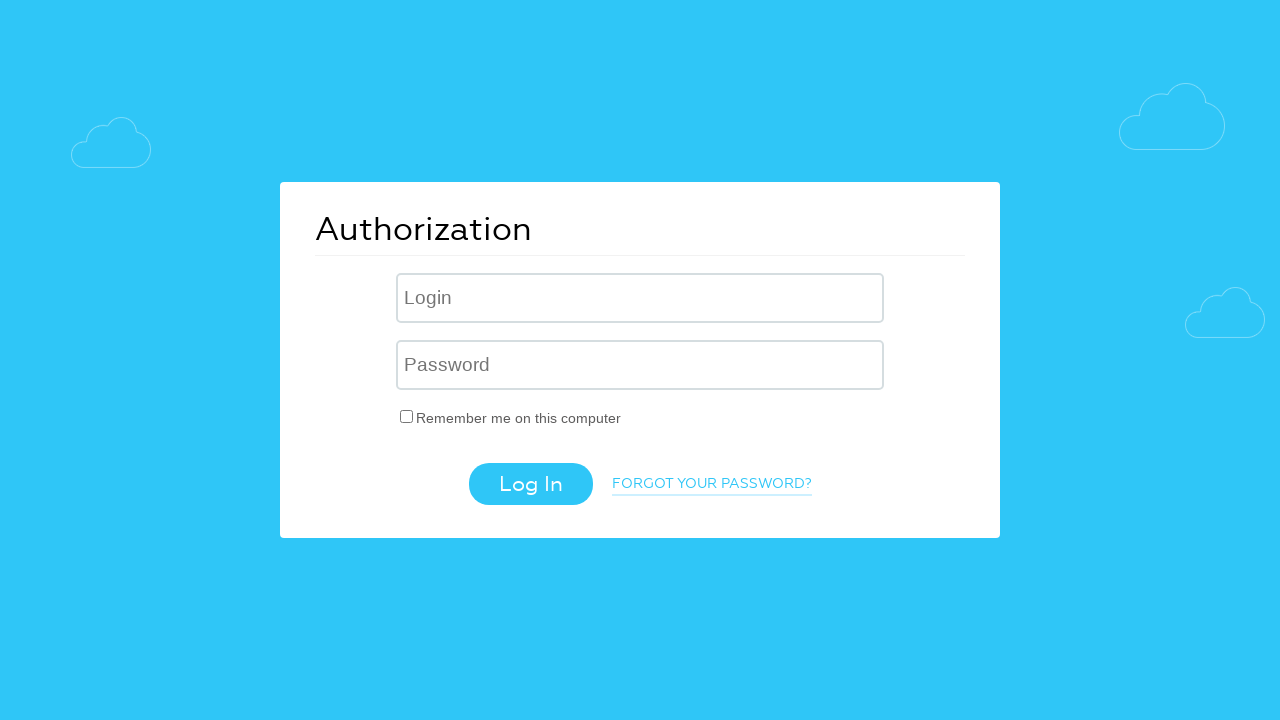

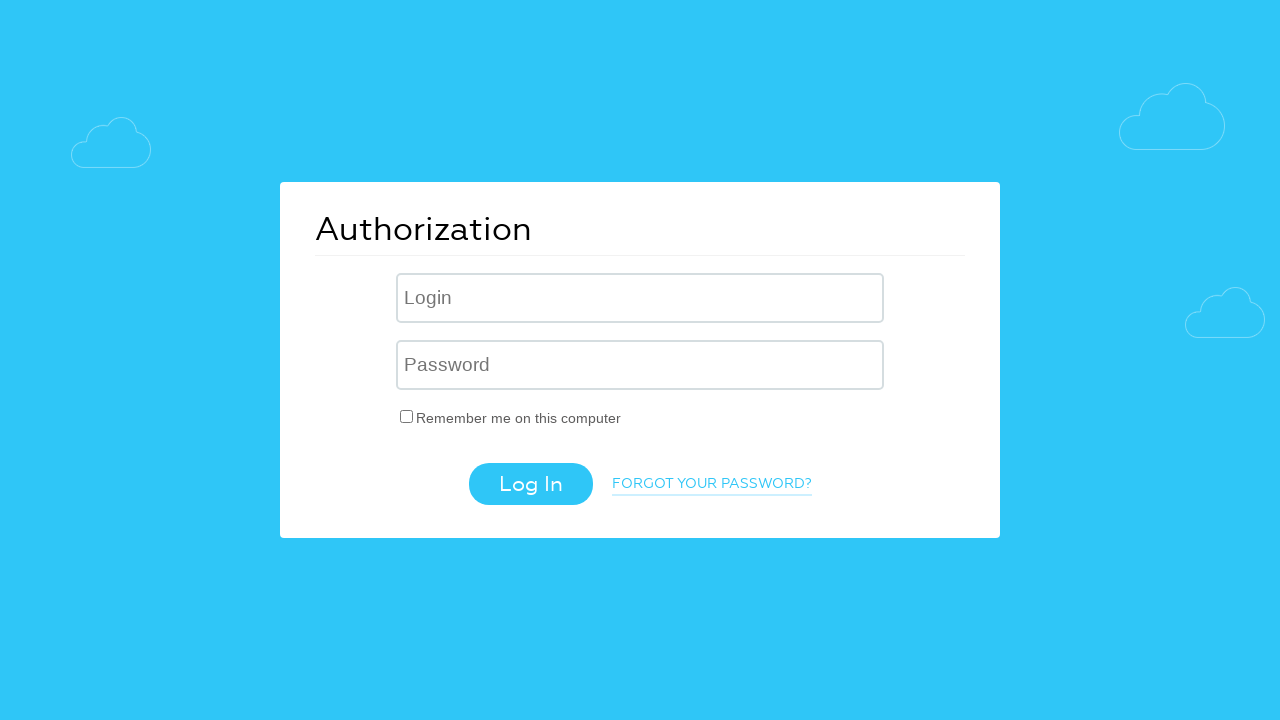